Tests that an empty cart displays appropriate information including a message to add items and an empty cart image

Starting URL: https://dostaevsky.ru/

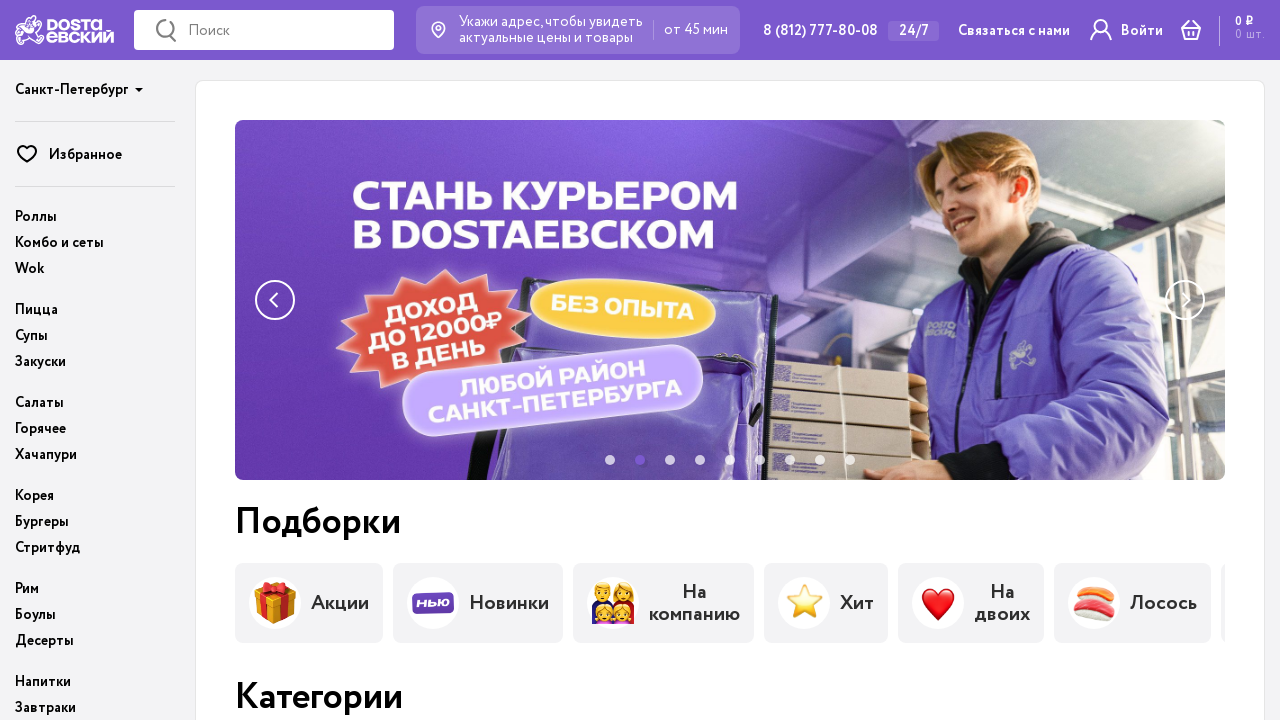

Clicked cart icon to open cart at (1197, 30) on .catalog-cart__icon
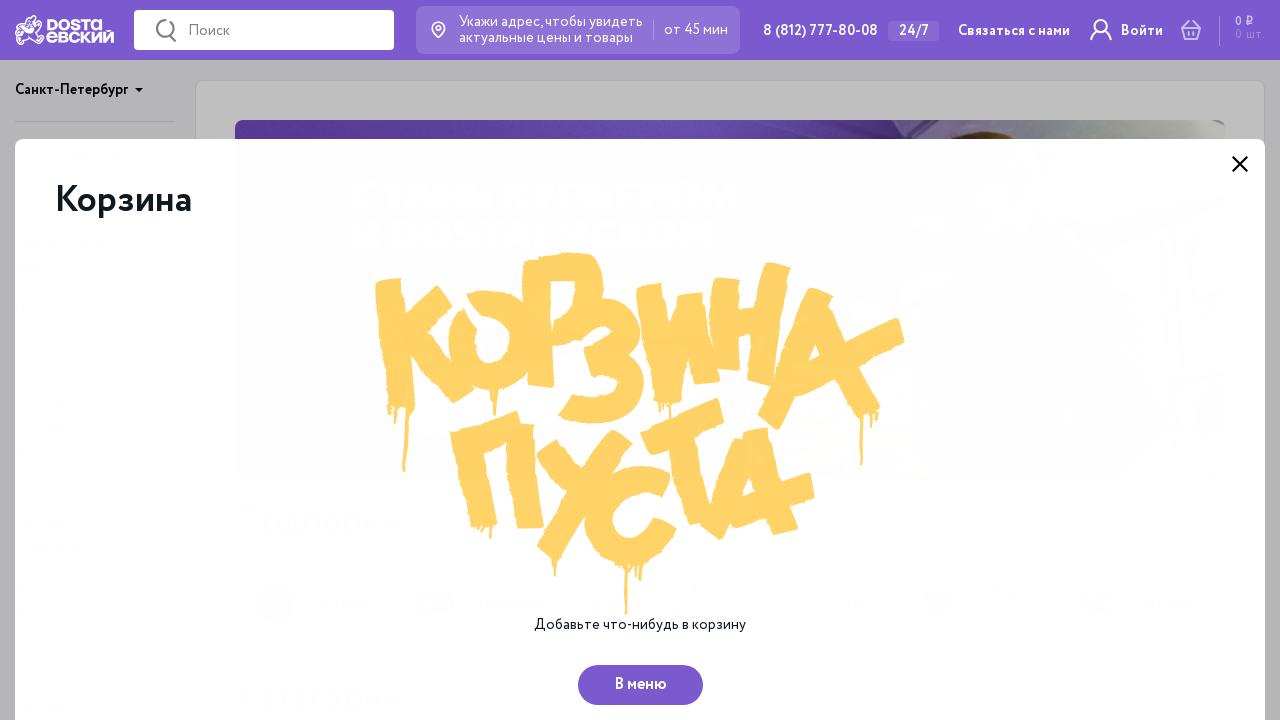

Empty cart message displayed
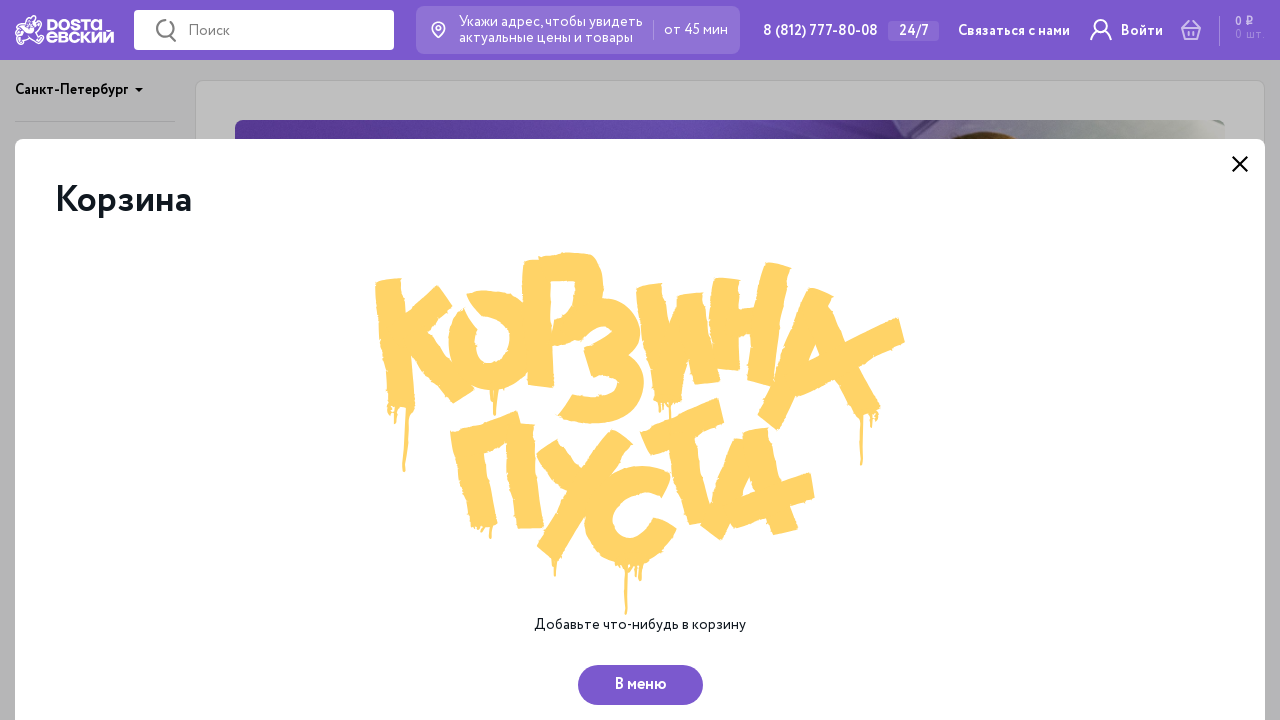

Empty cart image displayed
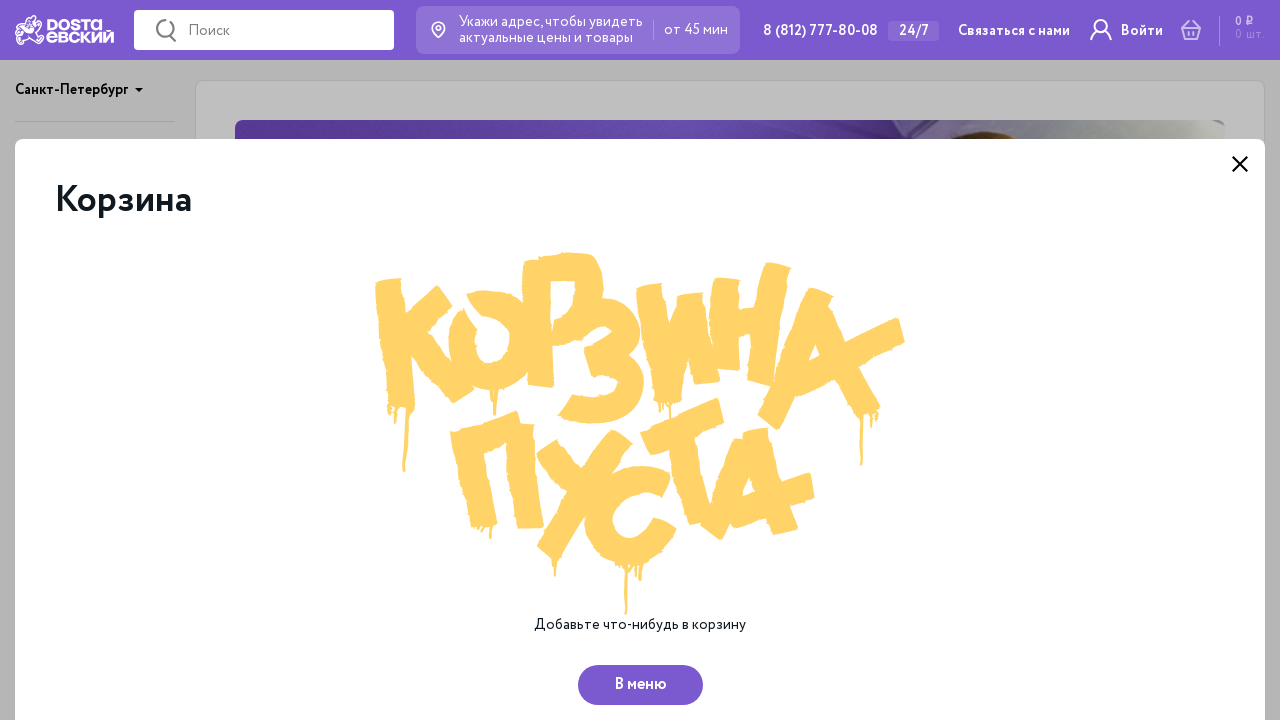

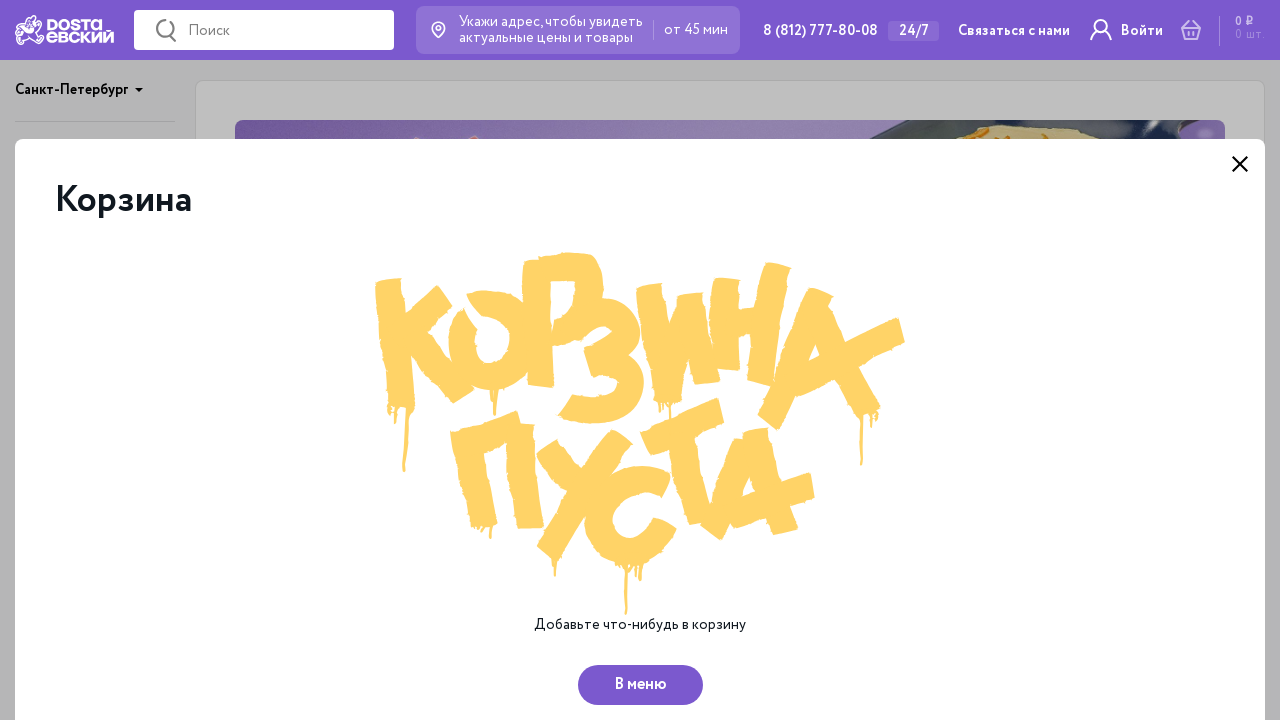